Tests dynamic content loading by clicking a start button, waiting for content to appear, and then navigating to a linked page in a new tab

Starting URL: https://the-internet.herokuapp.com/dynamic_loading/1

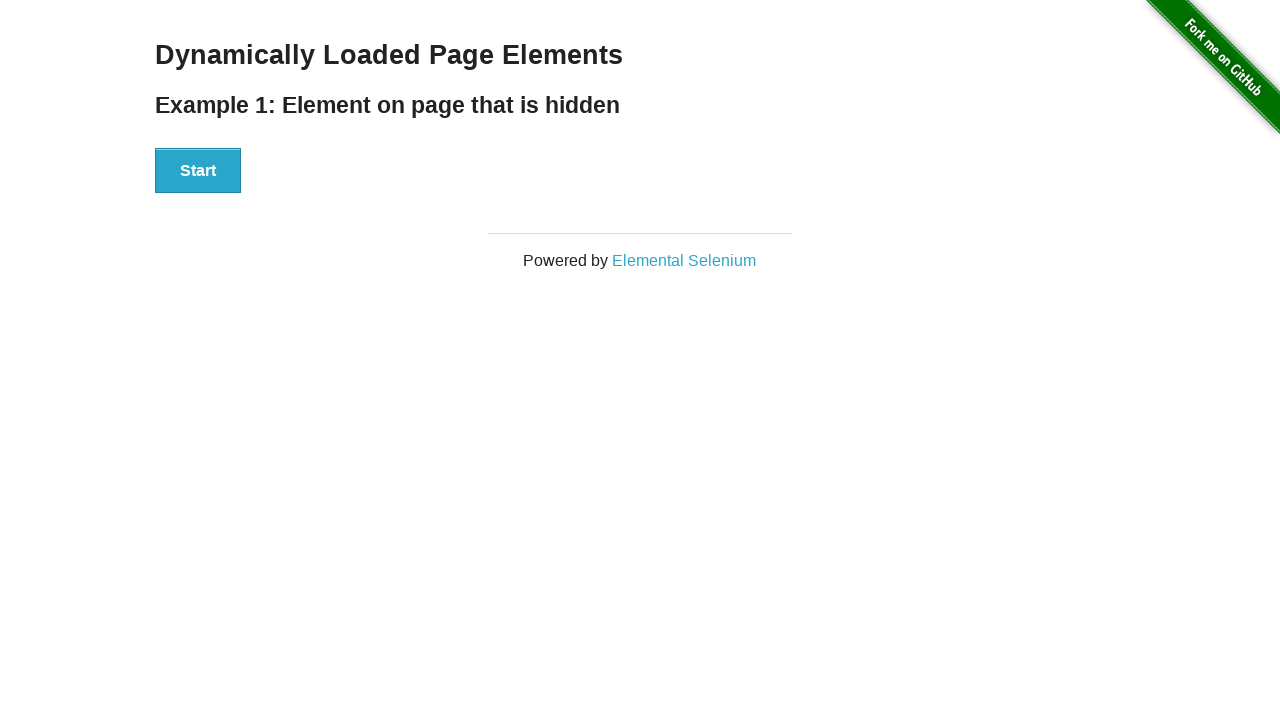

Clicked Start button to trigger dynamic content loading at (198, 171) on button:has-text('Start')
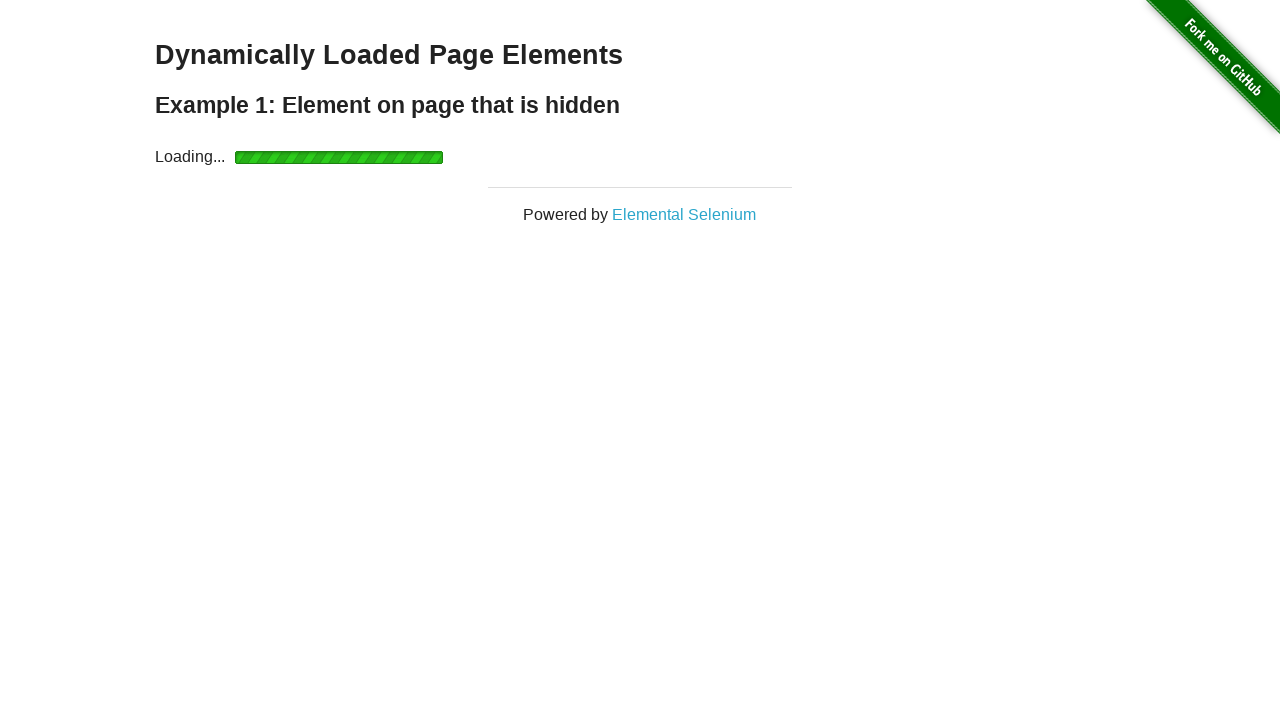

Hello World text appeared after dynamic loading completed
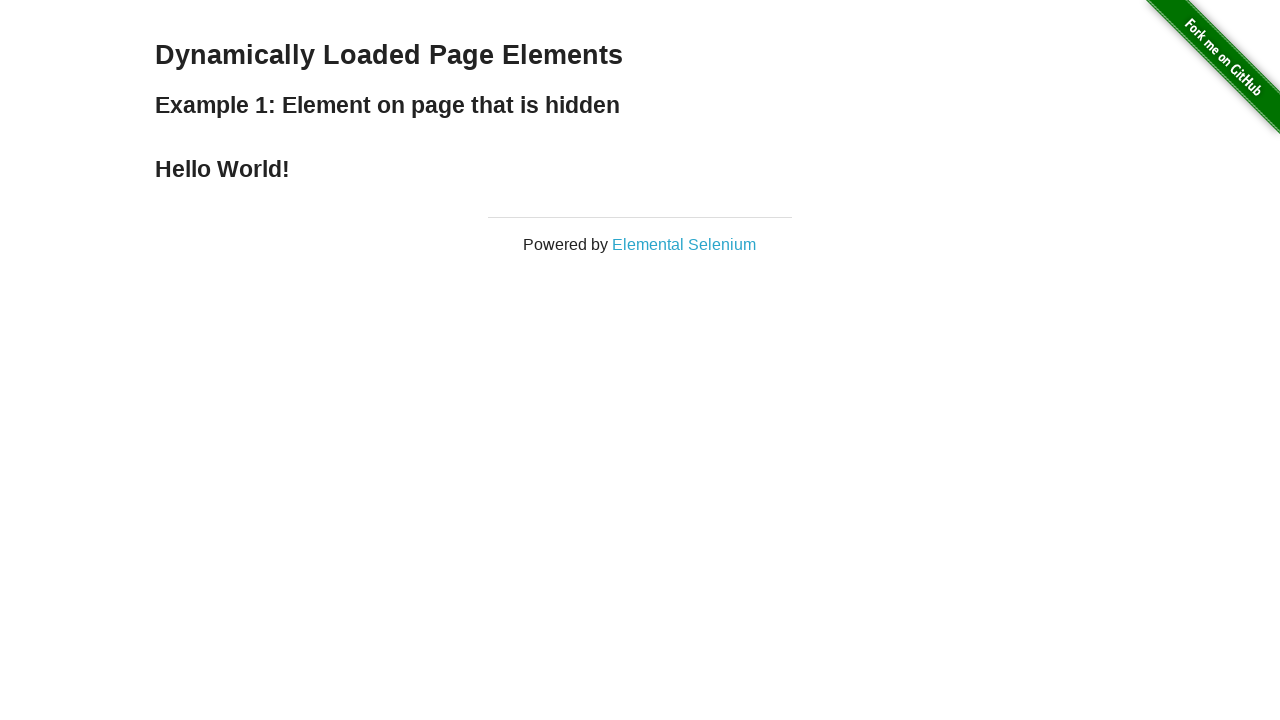

Elemental Selenium link became visible
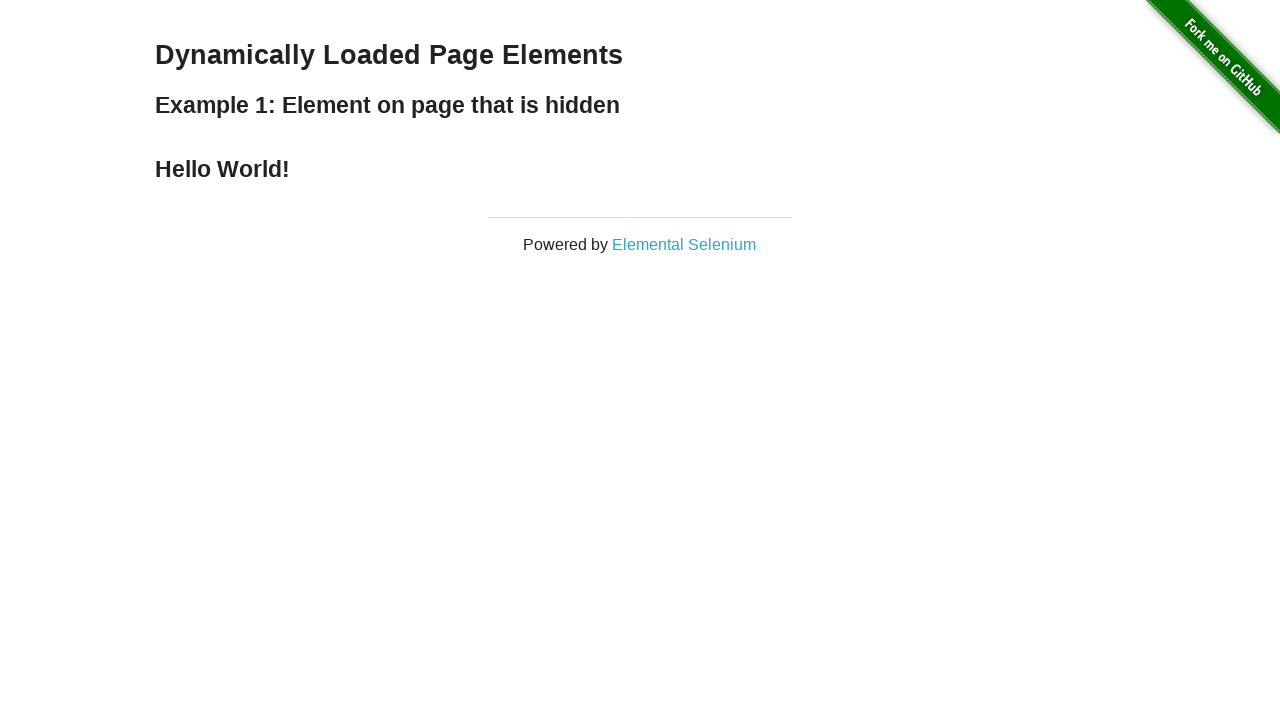

Clicked Elemental Selenium link to open in new tab at (684, 244) on text=Elemental Selenium
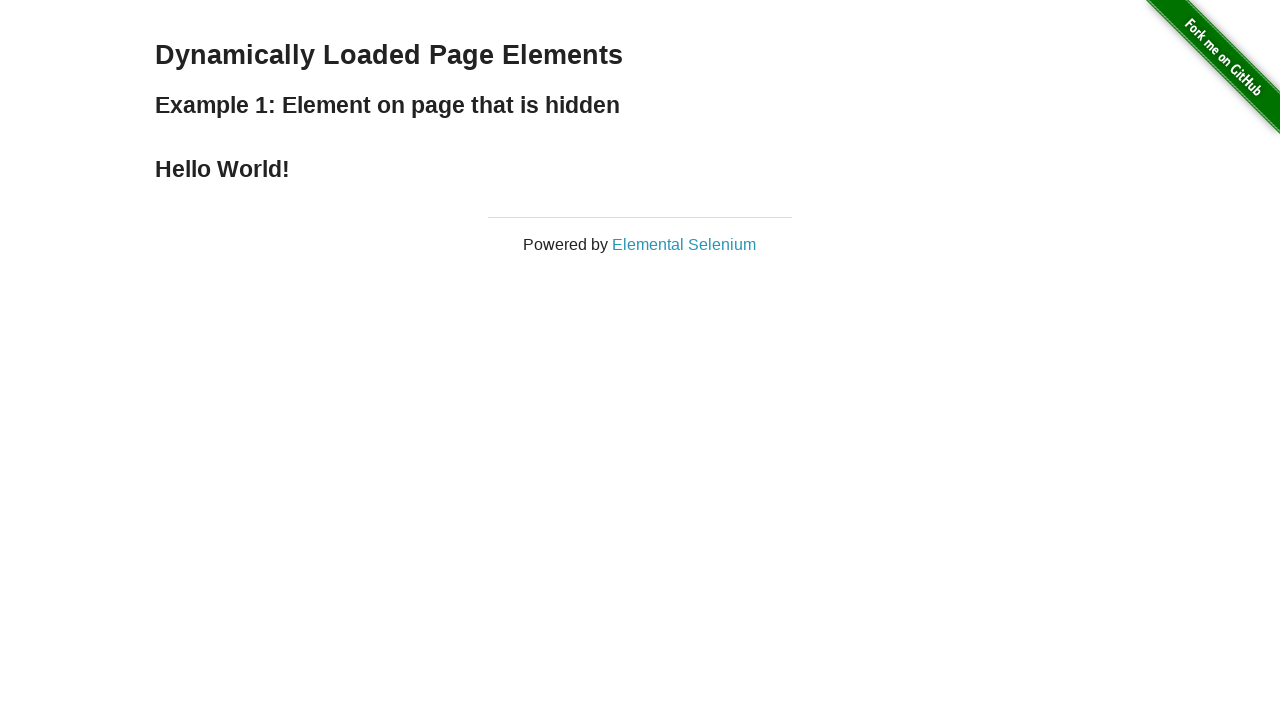

New tab page loaded completely
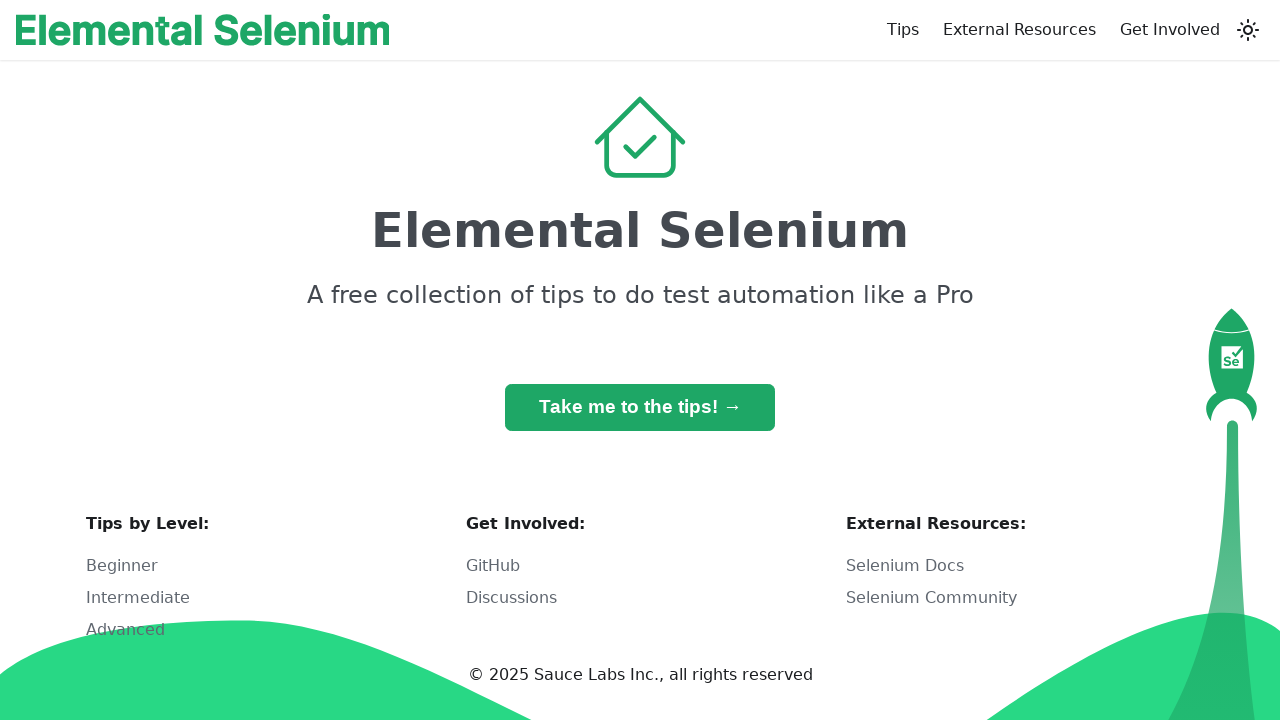

Verified new page URL starts with https://elementalselenium.com/
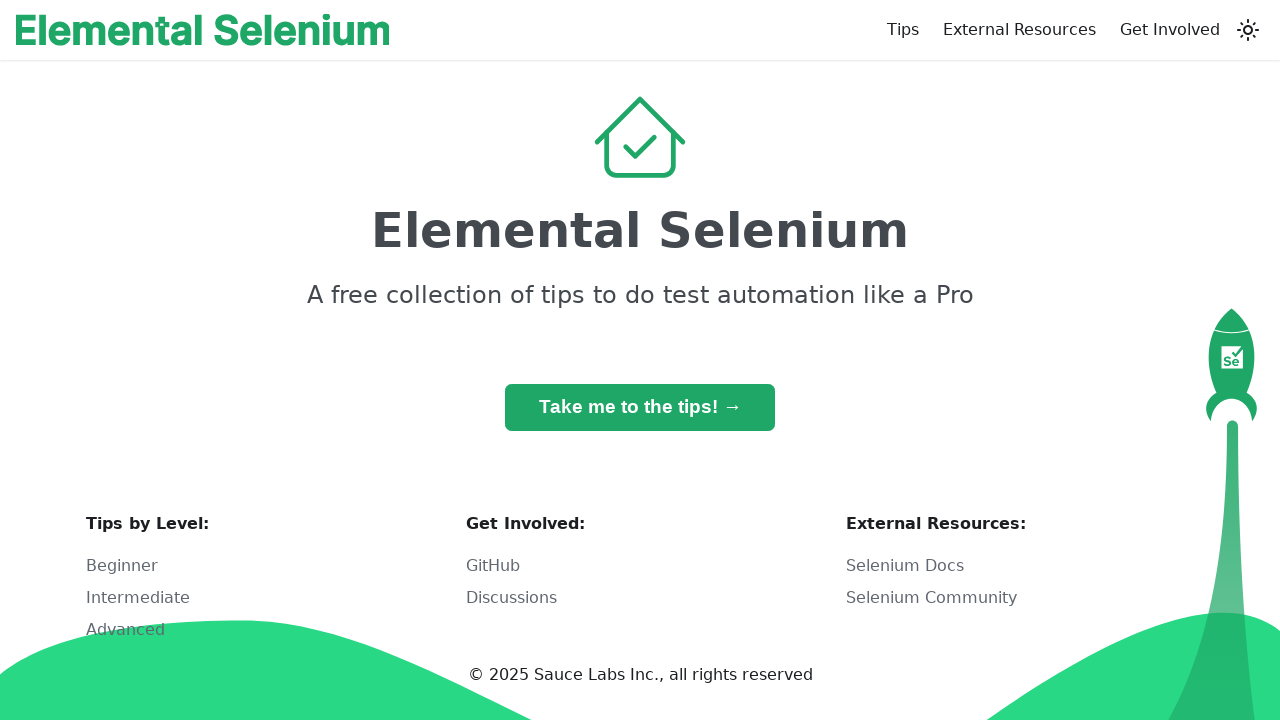

Verified Elemental Selenium header is visible on new page
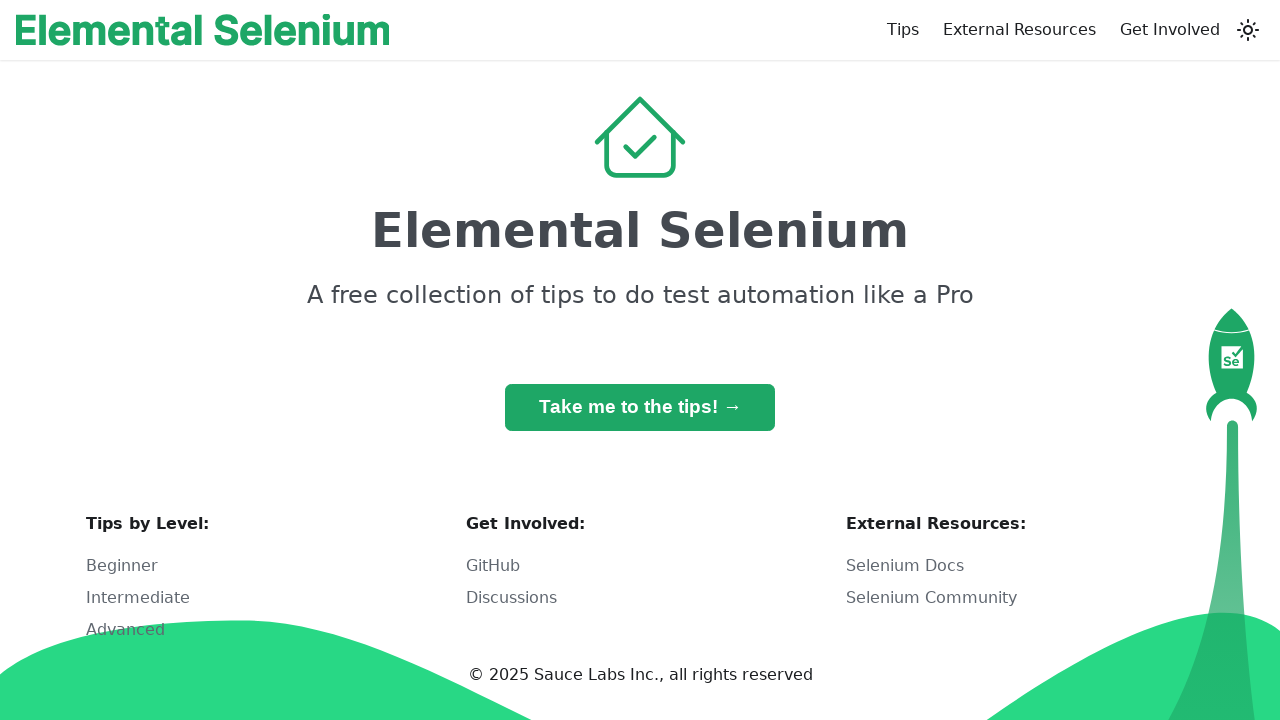

Closed new tab
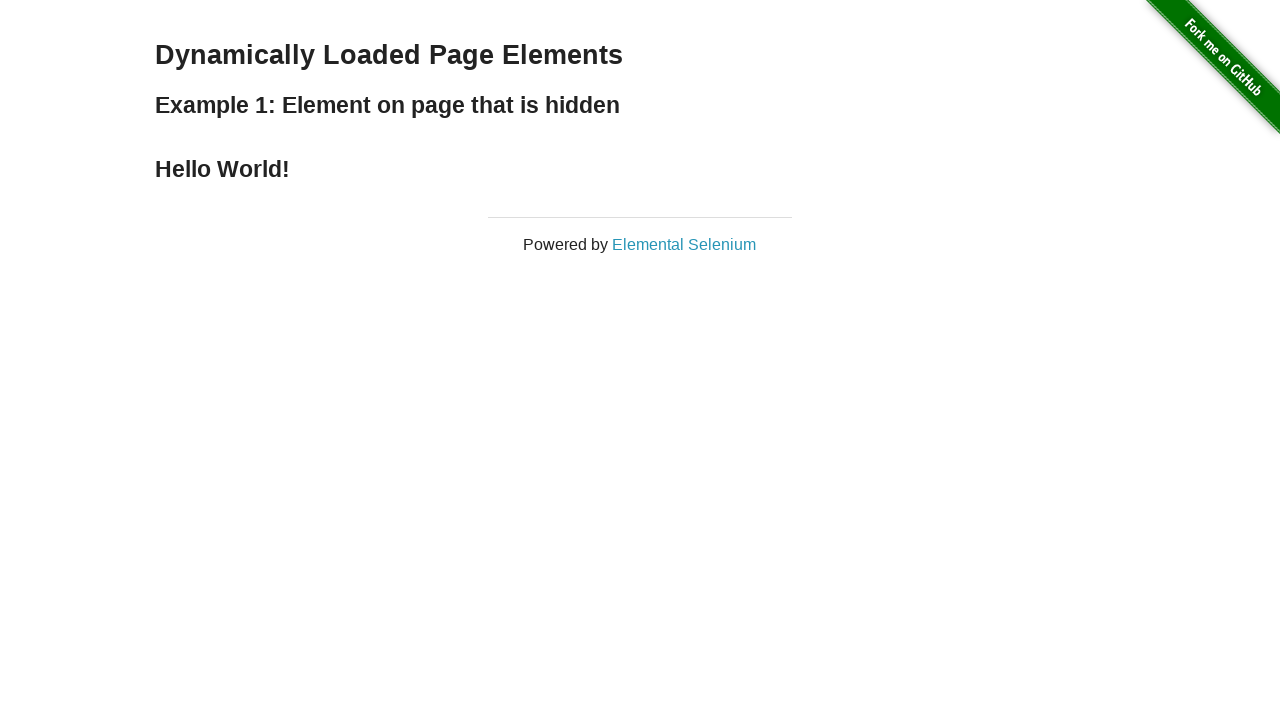

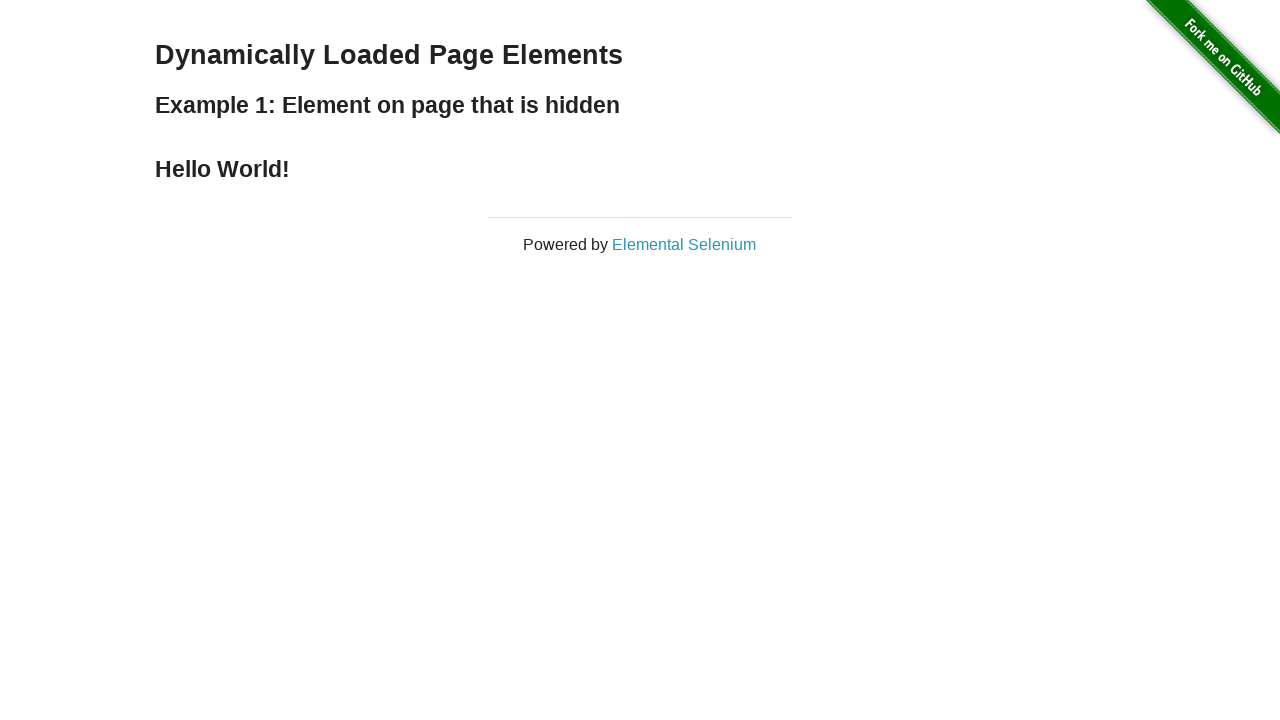